Opens the WoNeF website and verifies that the page loads successfully by checking the page title contains "WoNeF"

Starting URL: https://wonef.fr/try/

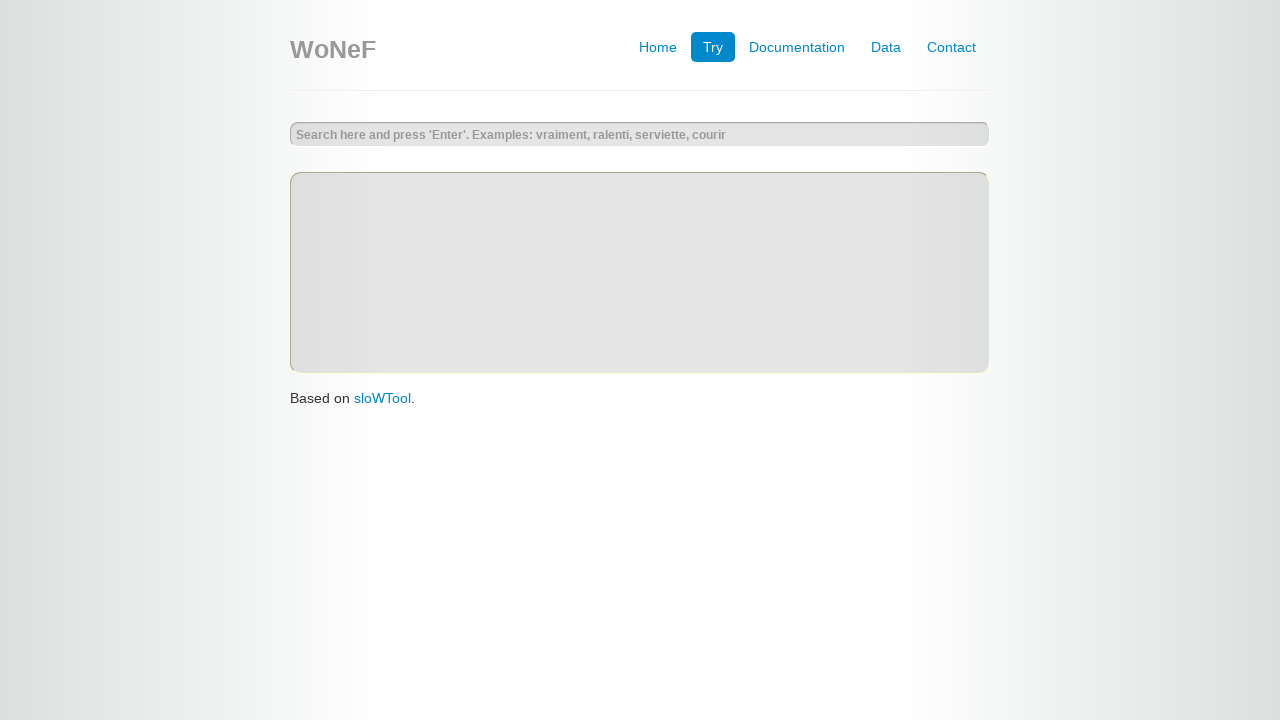

Navigated to WoNeF website at https://wonef.fr/try/
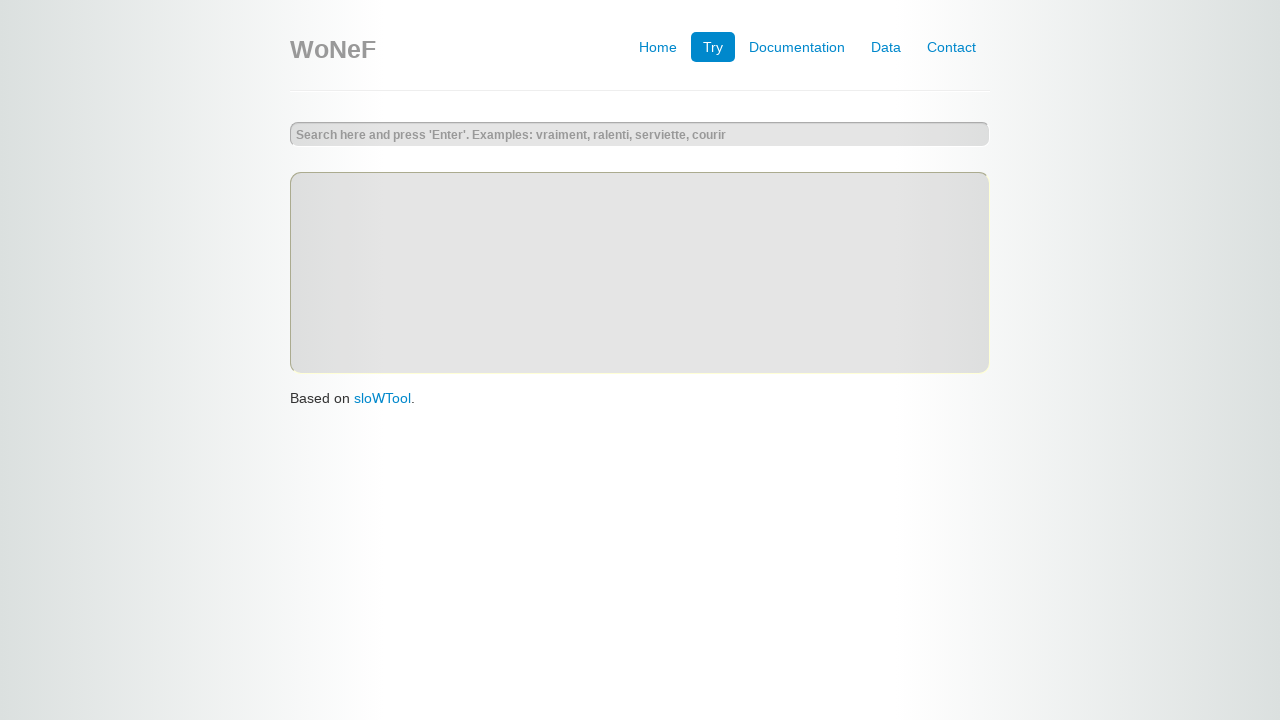

Verified page title contains 'WoNeF'
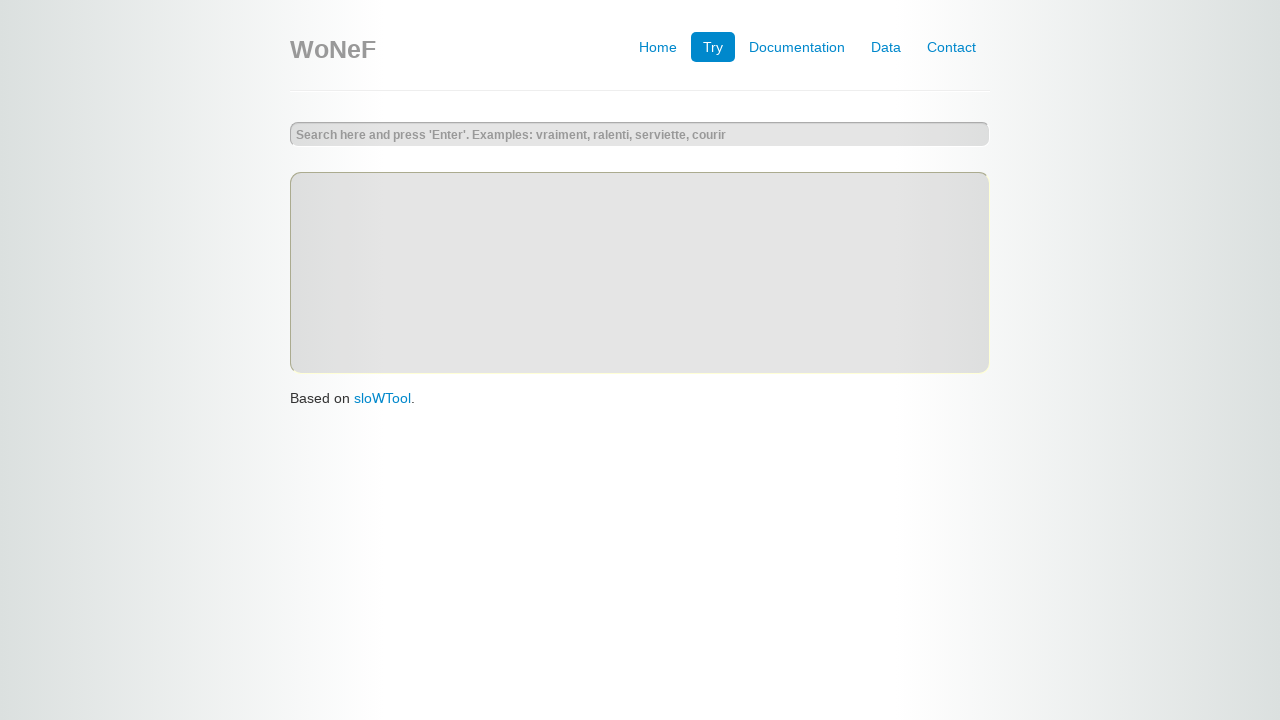

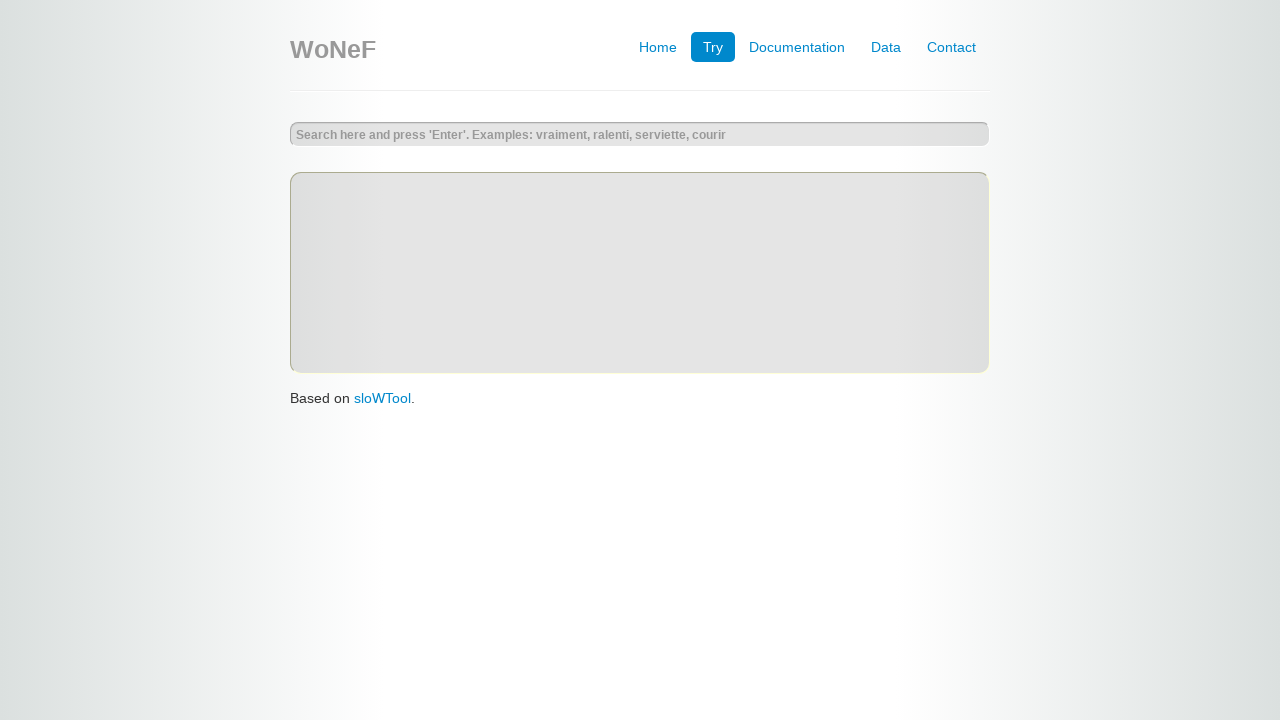